Tests the DemoQA text box form by navigating to the Elements section, clicking on Text Box, and filling out all form fields (full name, email, current address, permanent address) before submitting.

Starting URL: https://demoqa.com/

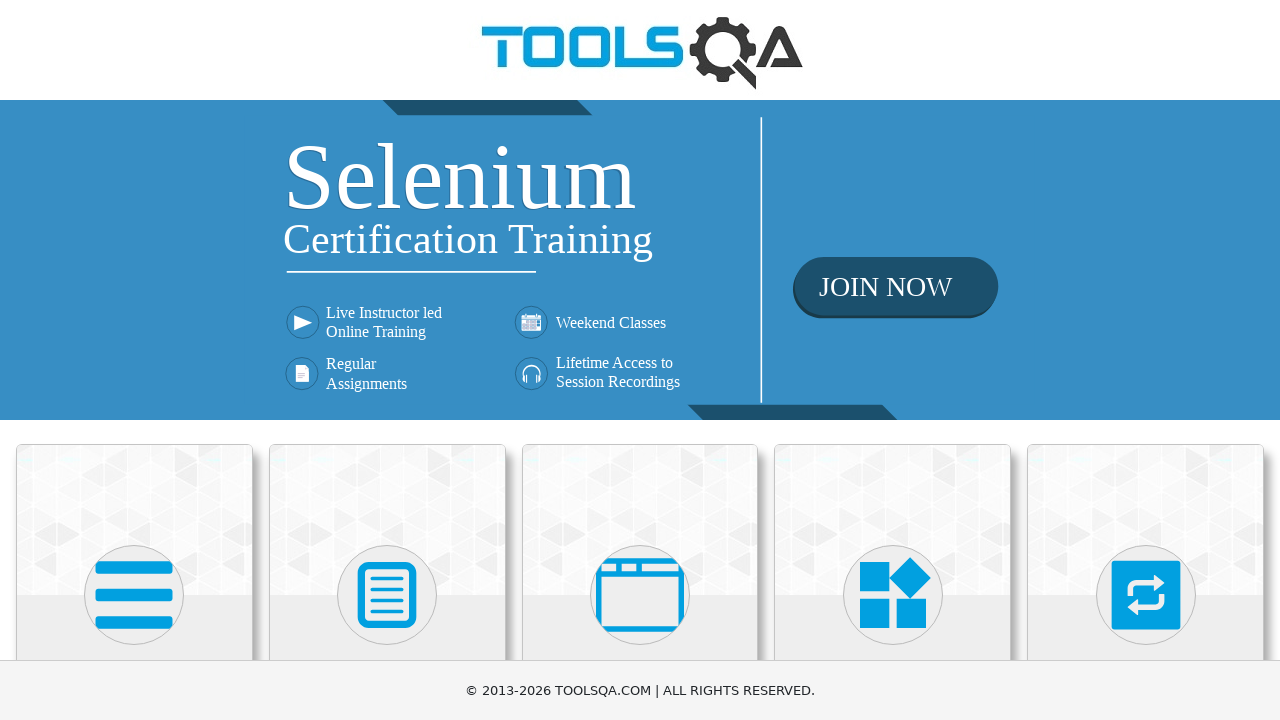

Clicked on Elements card at (134, 360) on (//div[@class='card-body']//h5)[1]
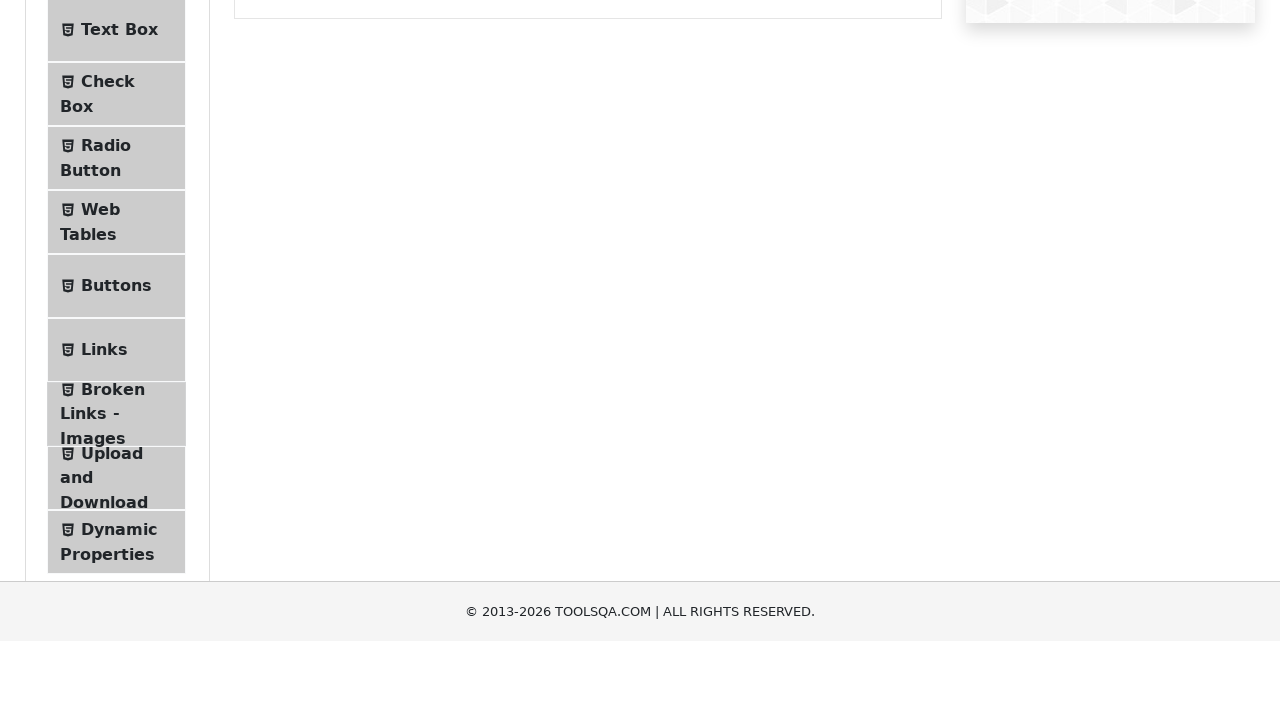

Clicked on Text Box menu item at (116, 261) on xpath=//li[contains(.,'Text Box')]
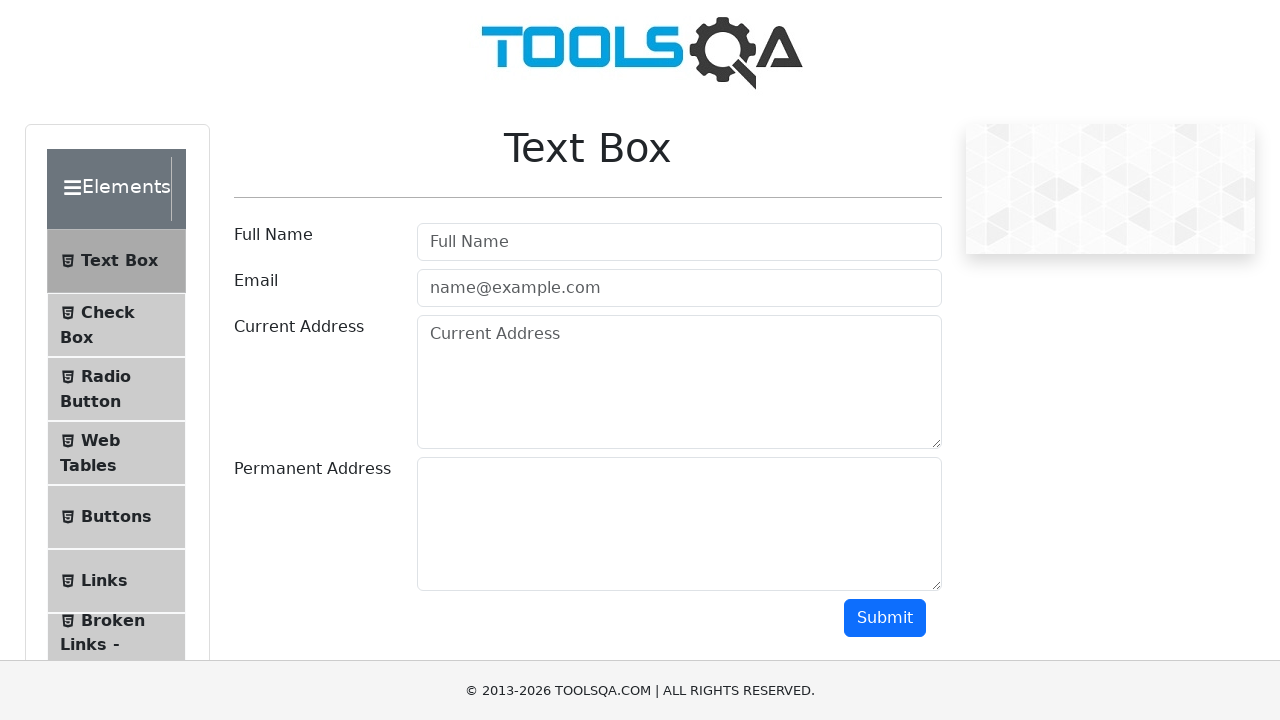

Navigated to Text Box page and URL verified
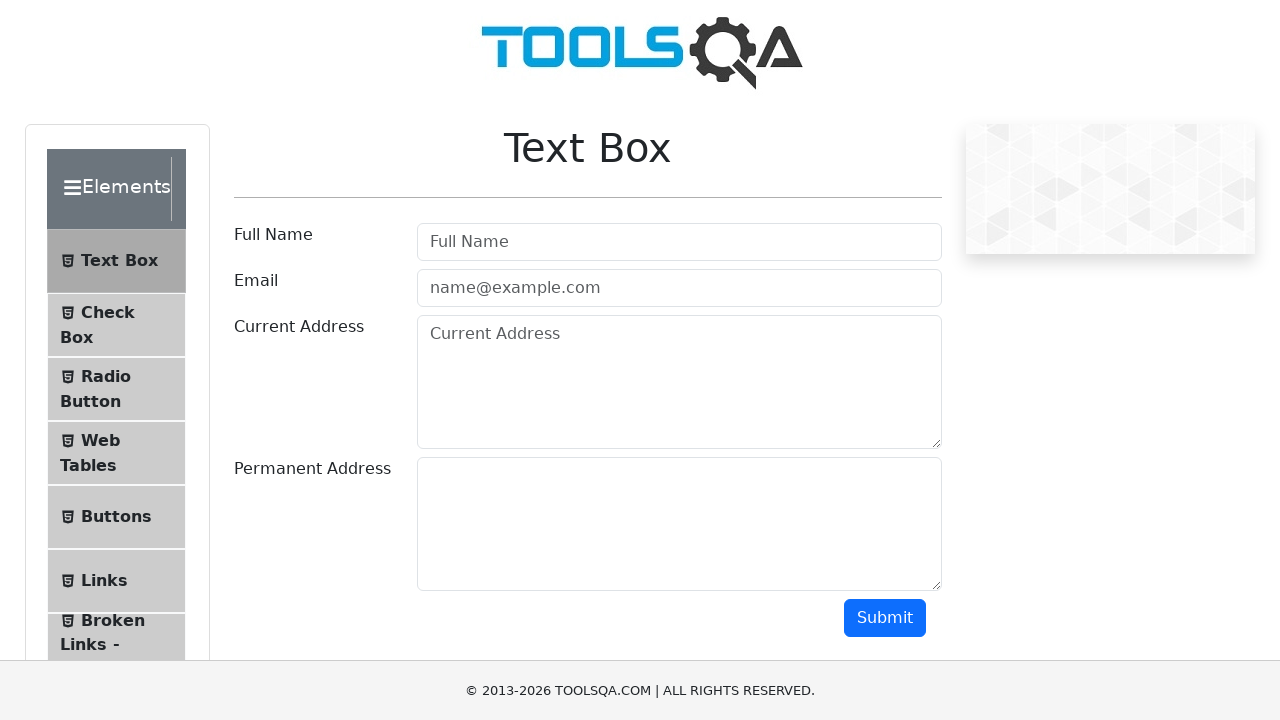

Filled in Full Name field with 'Jennifer Martinez' on xpath=//input[@placeholder='Full Name']
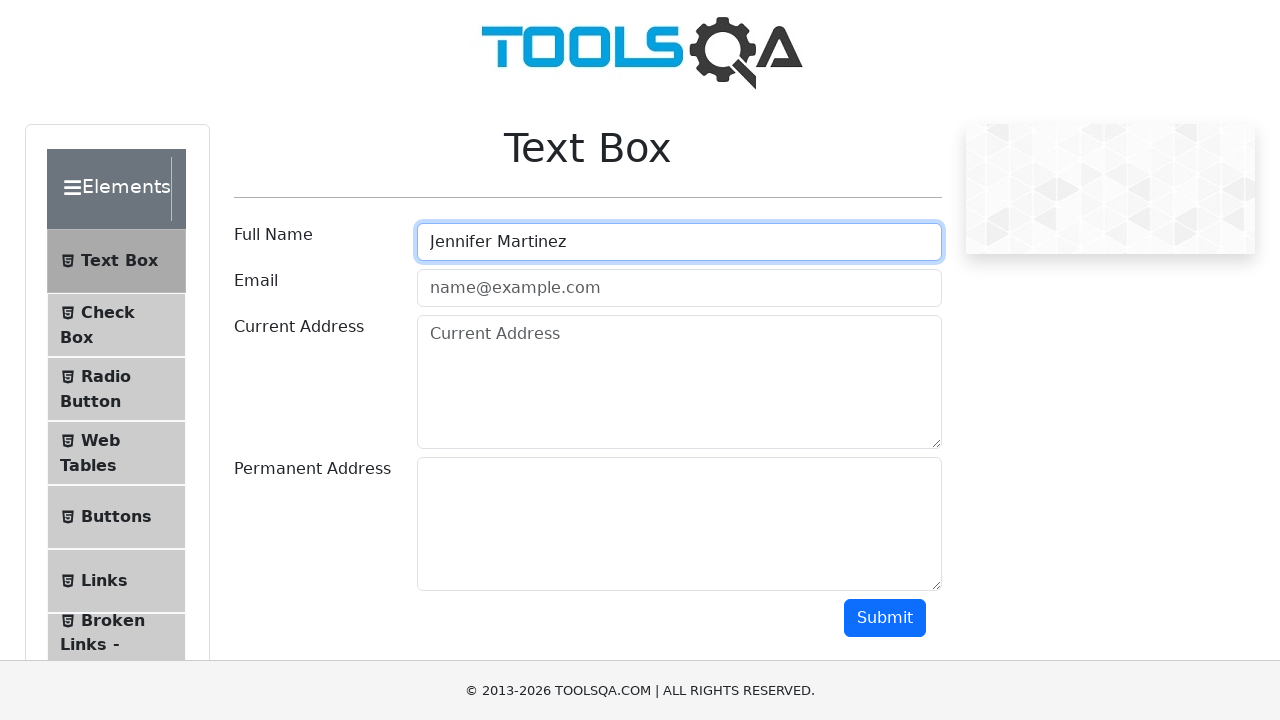

Filled in Email field with 'jennifer.martinez@example.com' on xpath=//input[@placeholder='name@example.com']
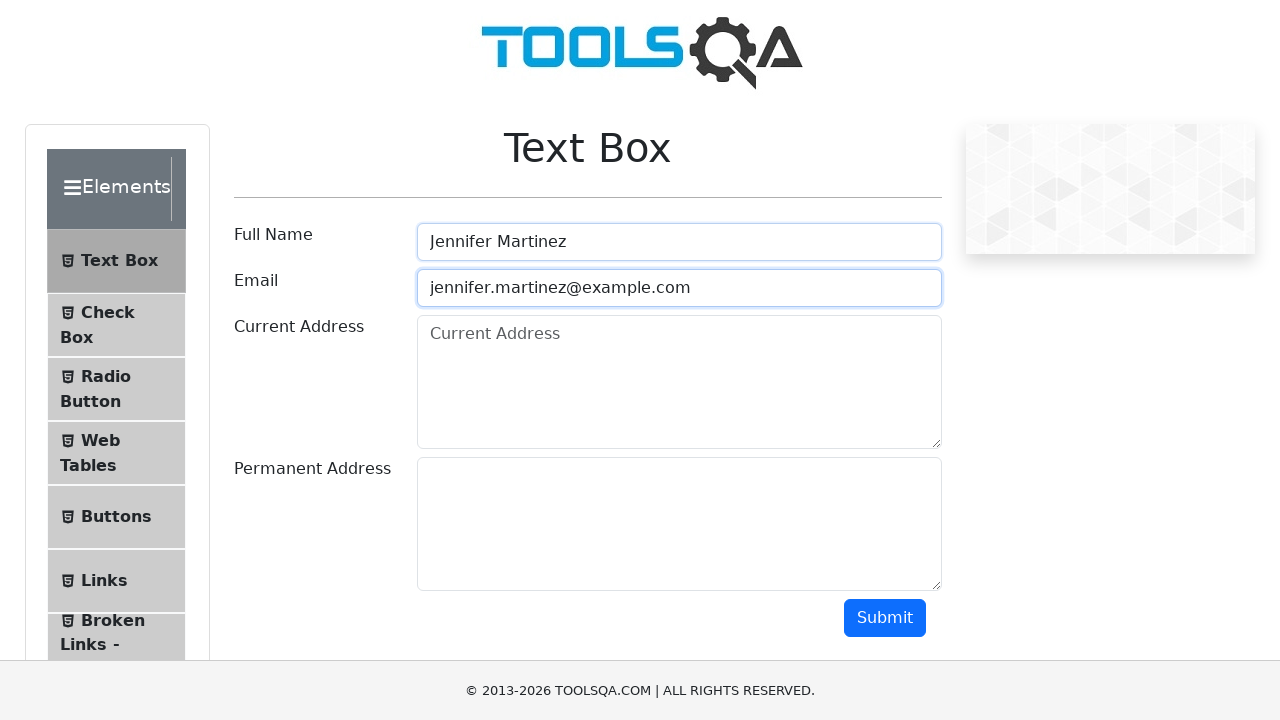

Filled in Current Address field with '742 Maple Street, Apartment 5B, Springfield' on xpath=//textarea[@placeholder='Current Address']
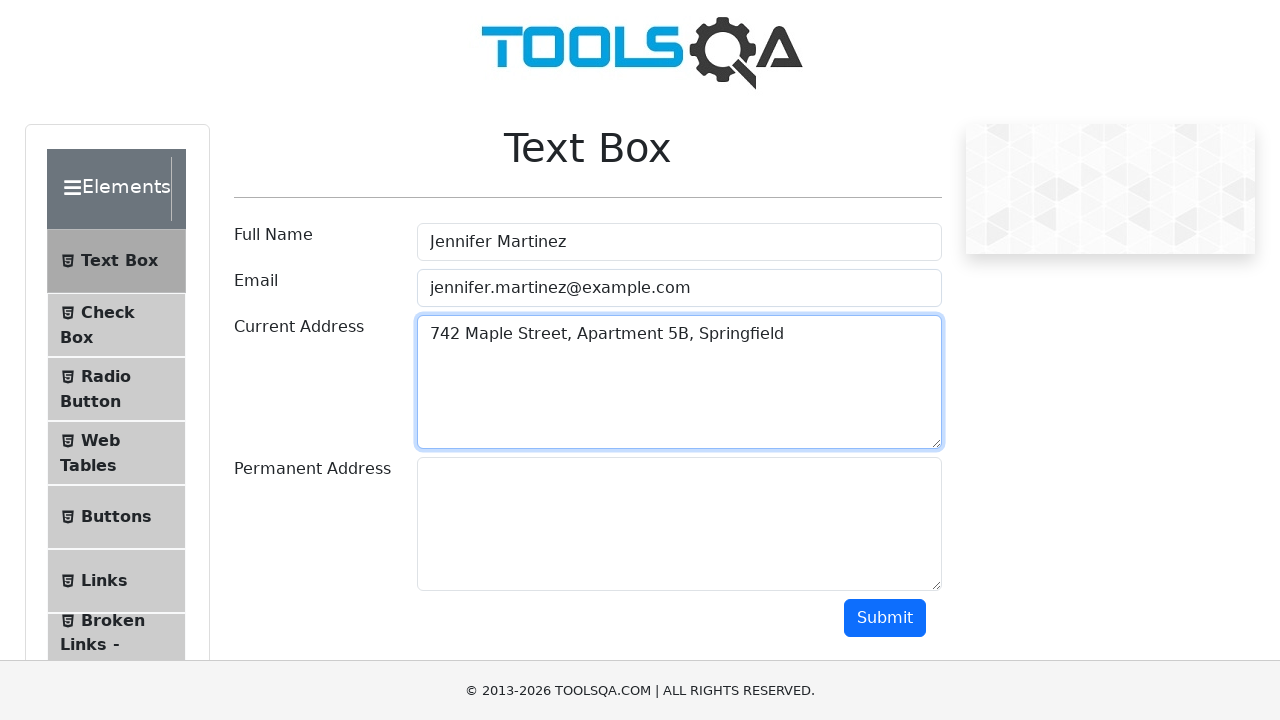

Filled in Permanent Address field with '1234 Oak Avenue, Suite 200, Portland, OR 97201' on (//textarea[@class='form-control'])[2]
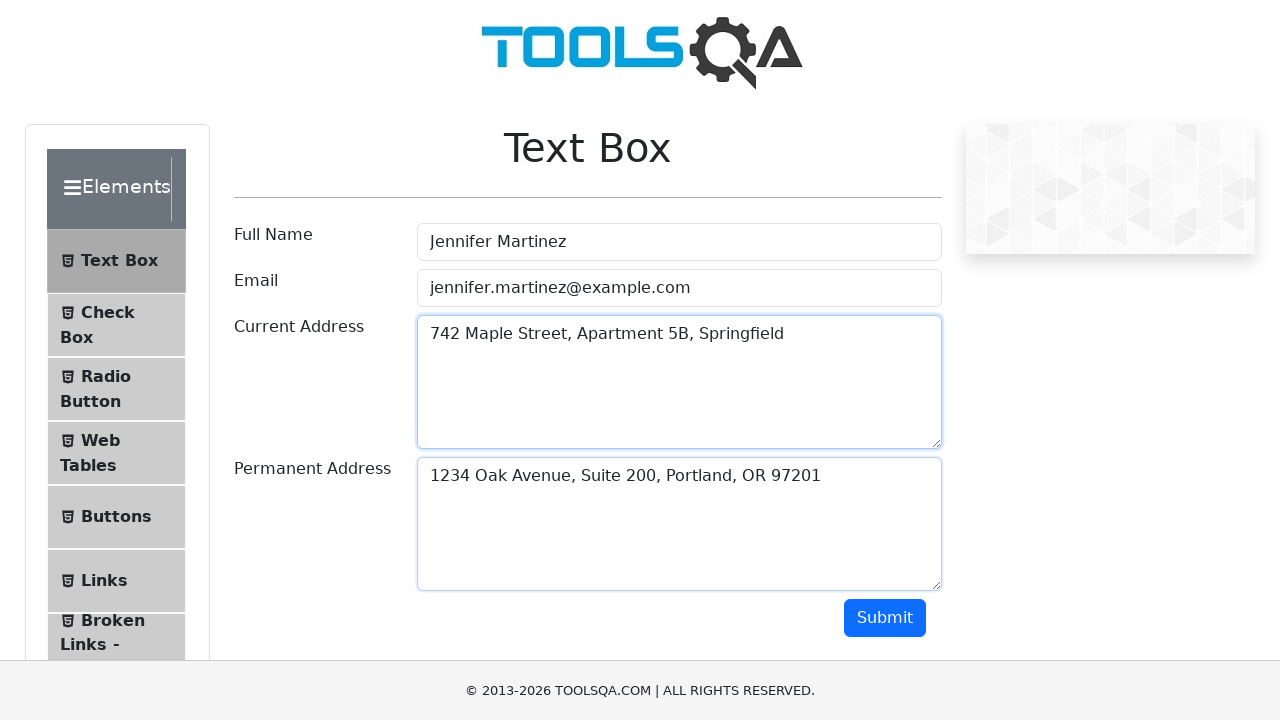

Clicked the Submit button at (885, 618) on (//button[@type='button'])[2]
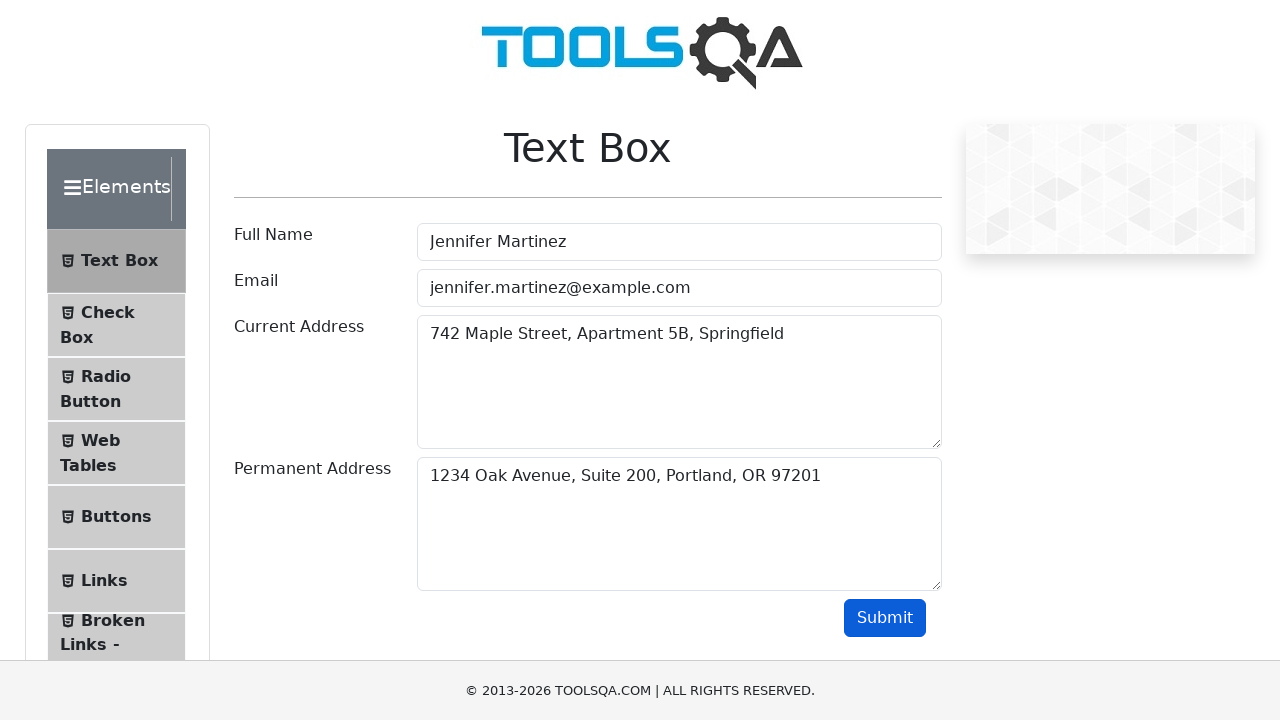

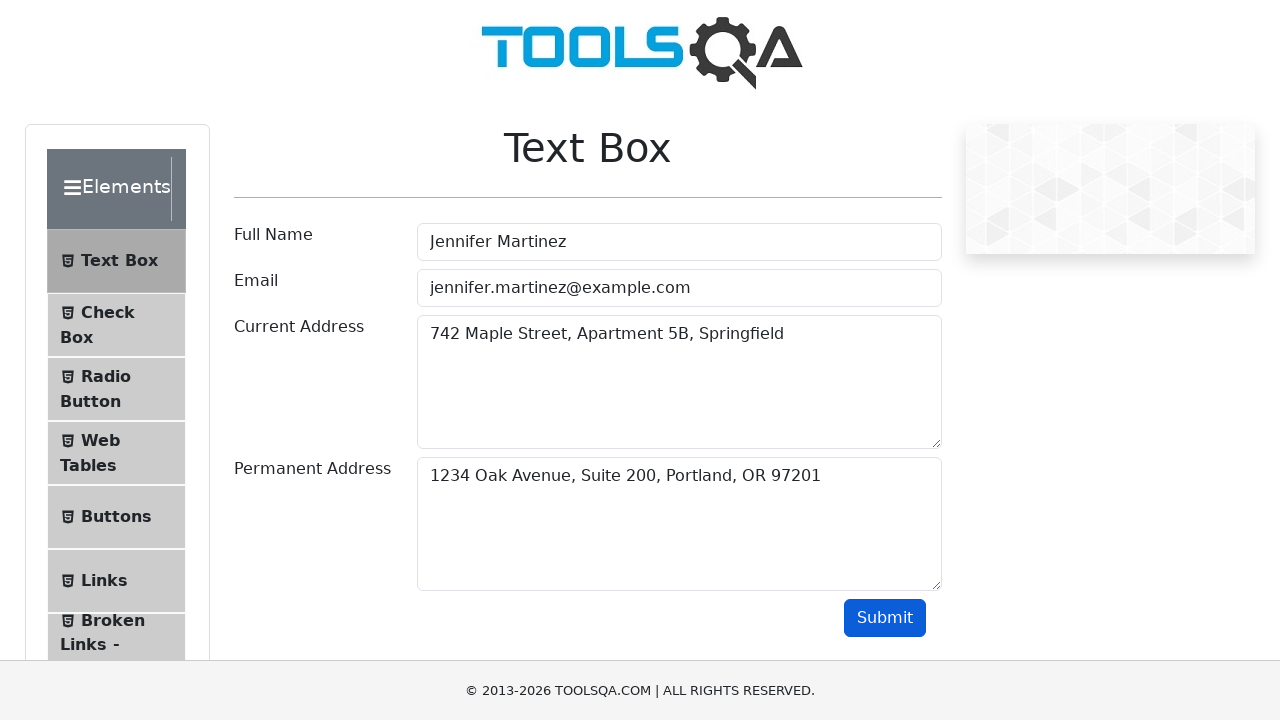